Tests simple alert functionality by clicking an alert button, accepting the alert, and verifying the alert text.

Starting URL: https://testautomationpractice.blogspot.com/

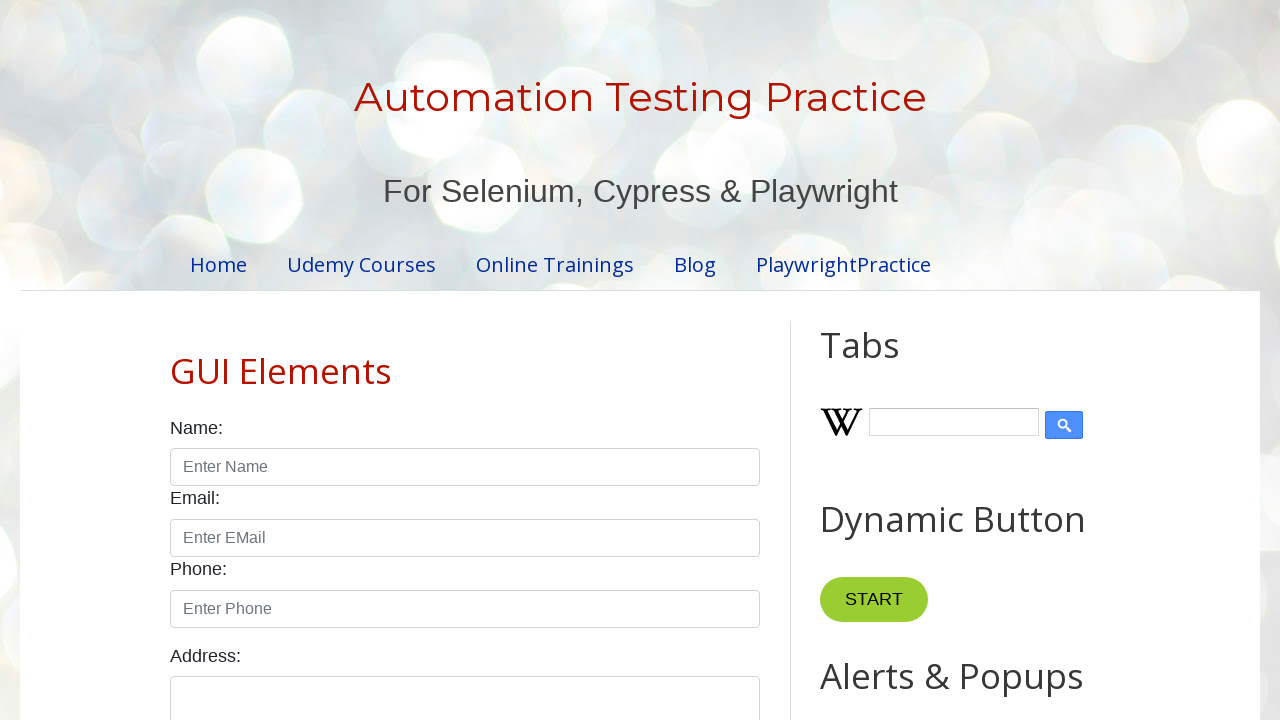

Scrolled to simple alert button
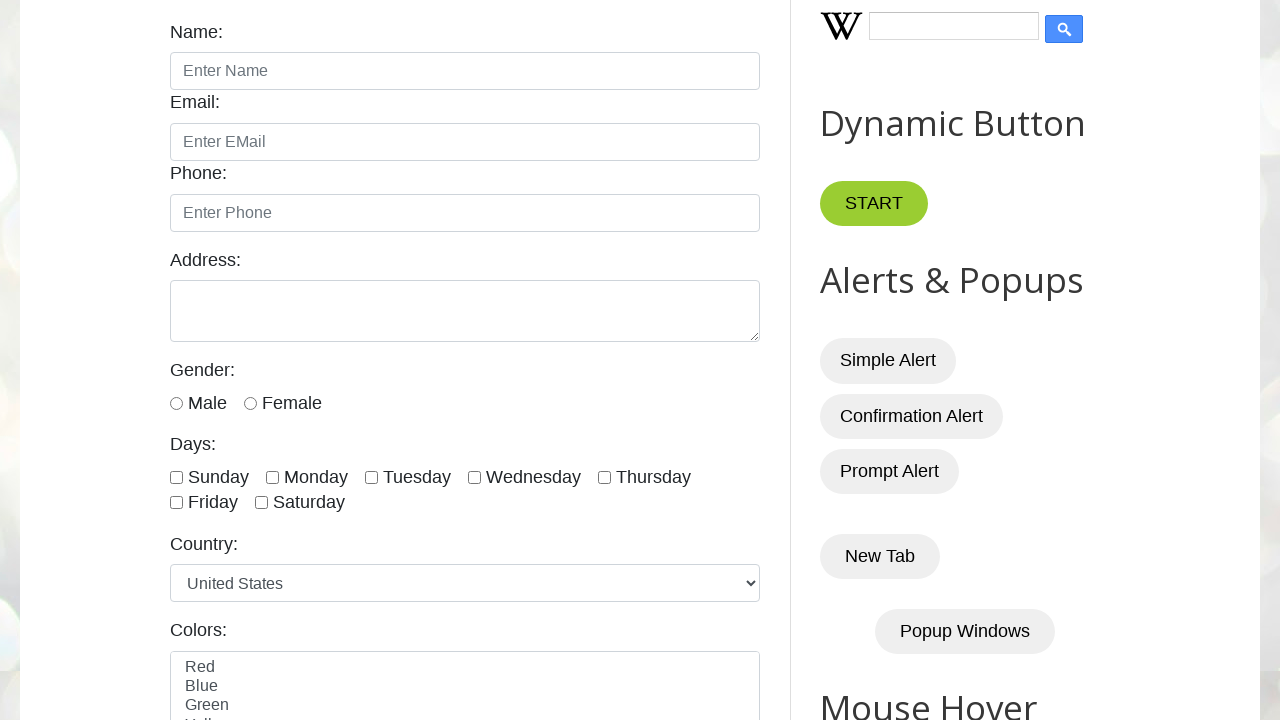

Registered dialog handler to accept alerts and capture text
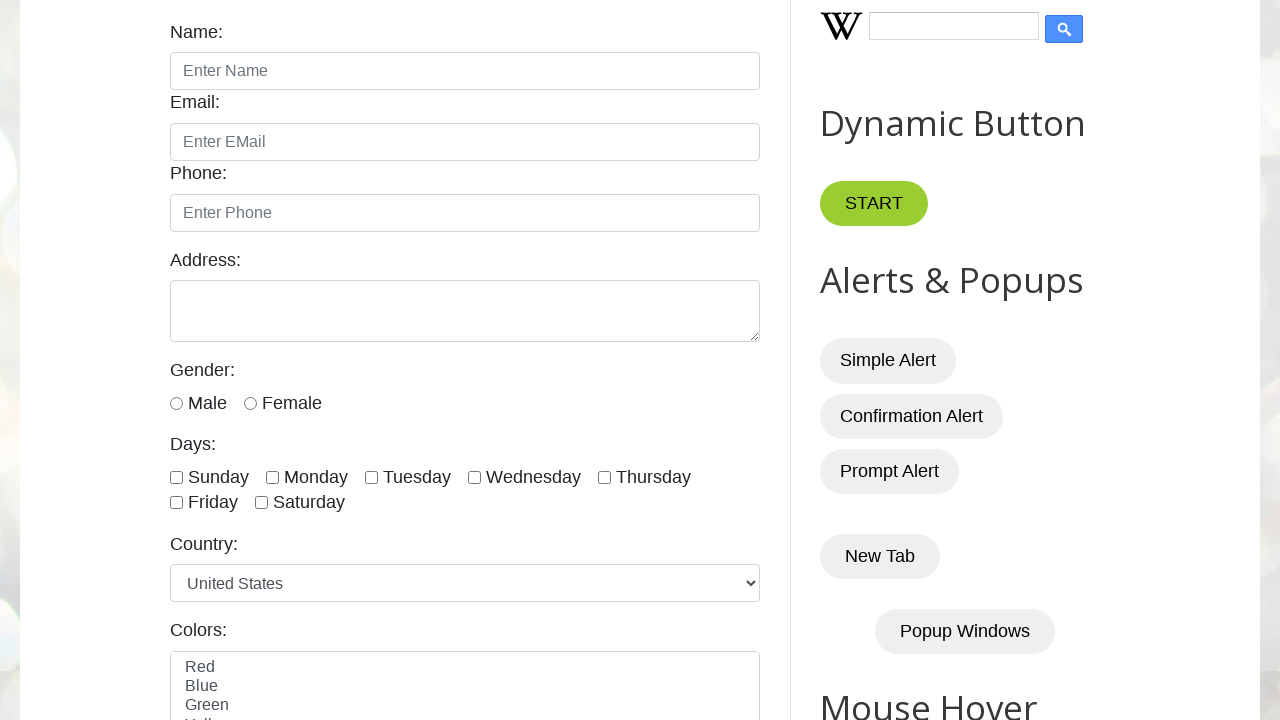

Clicked simple alert button at (888, 361) on xpath=//button[@id='alertBtn']
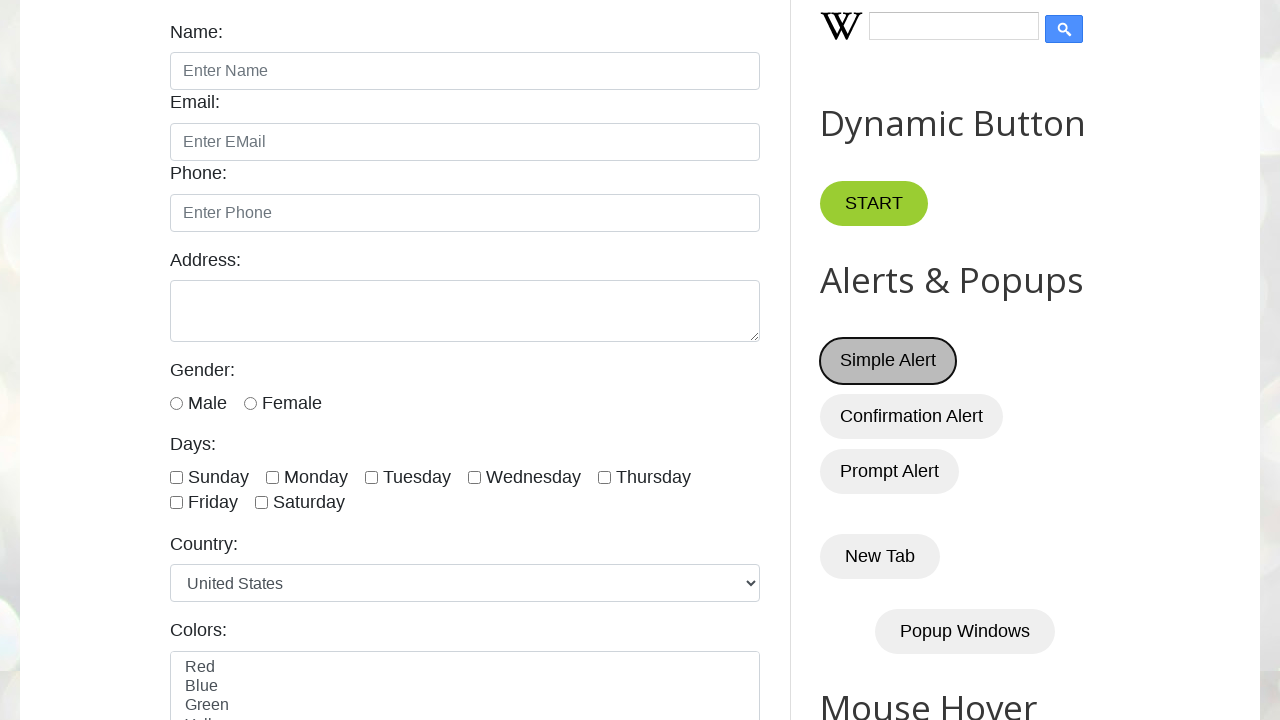

Waited for alert dialog to be handled
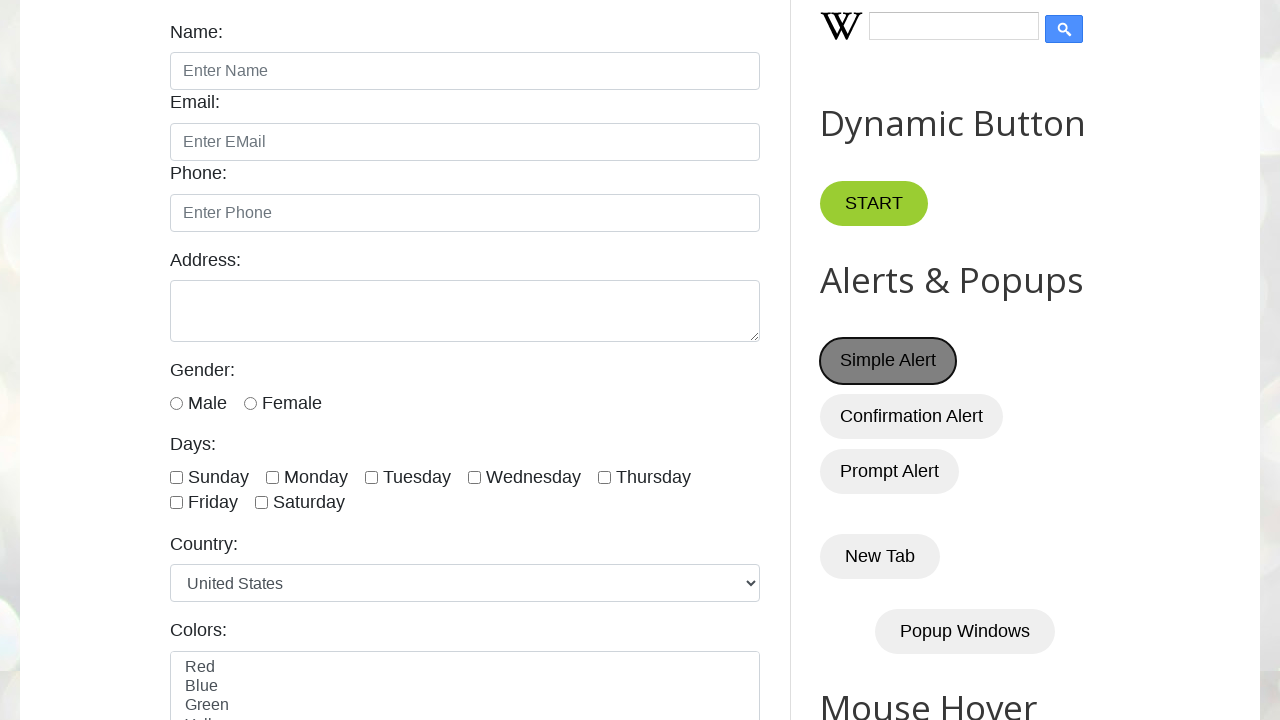

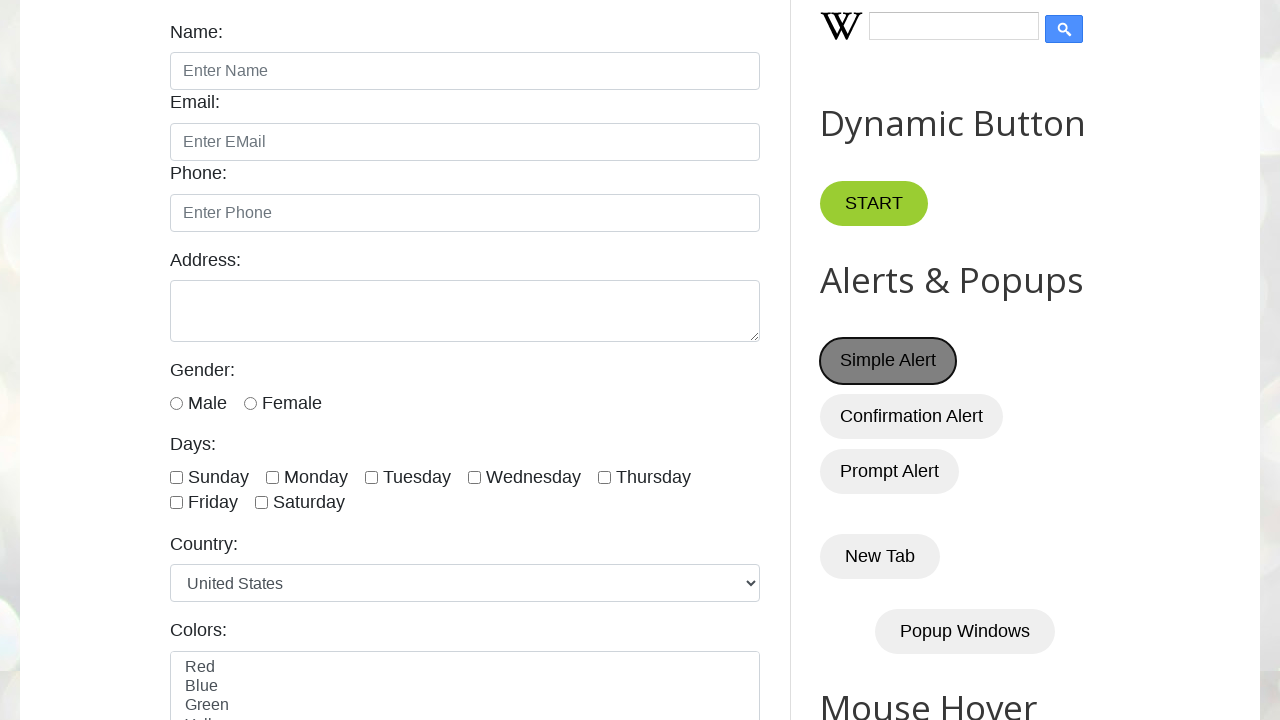